Tests navigation through the Shifting Content section by clicking on menu links and verifying menu items are present on the page.

Starting URL: https://the-internet.herokuapp.com/

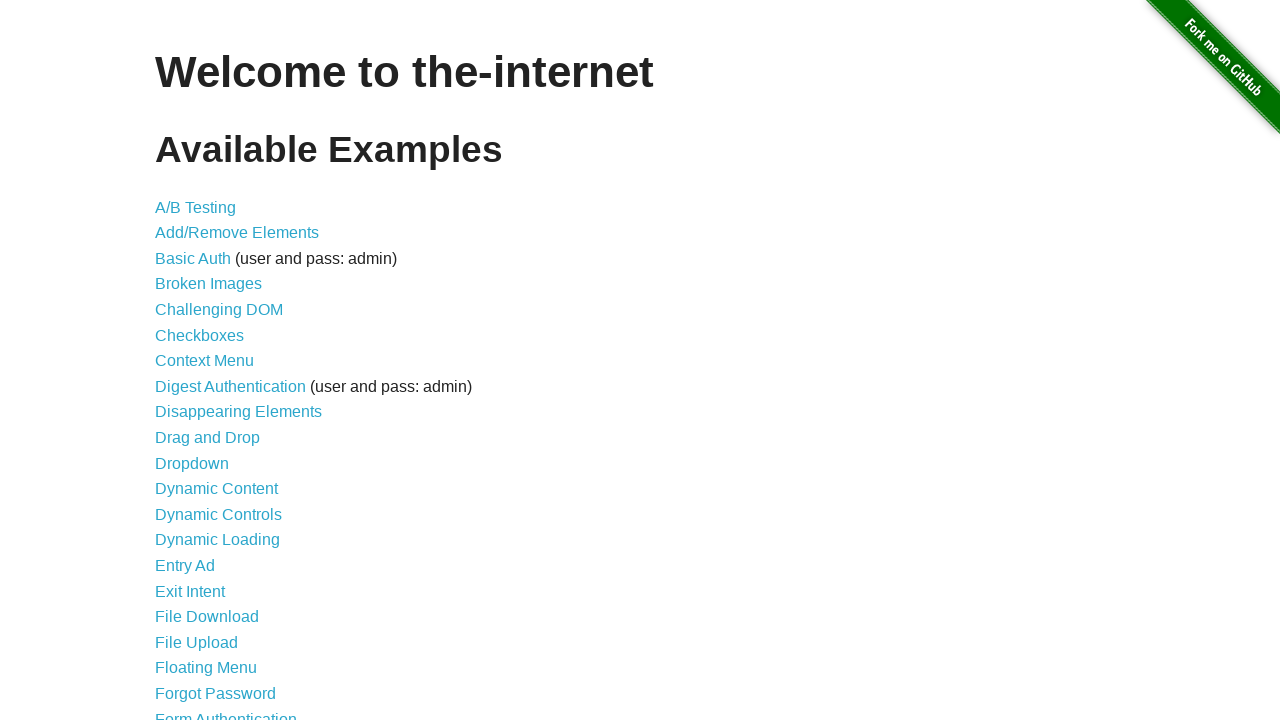

Clicked on 'Shifting Content' link at (212, 523) on text=Shifting Content
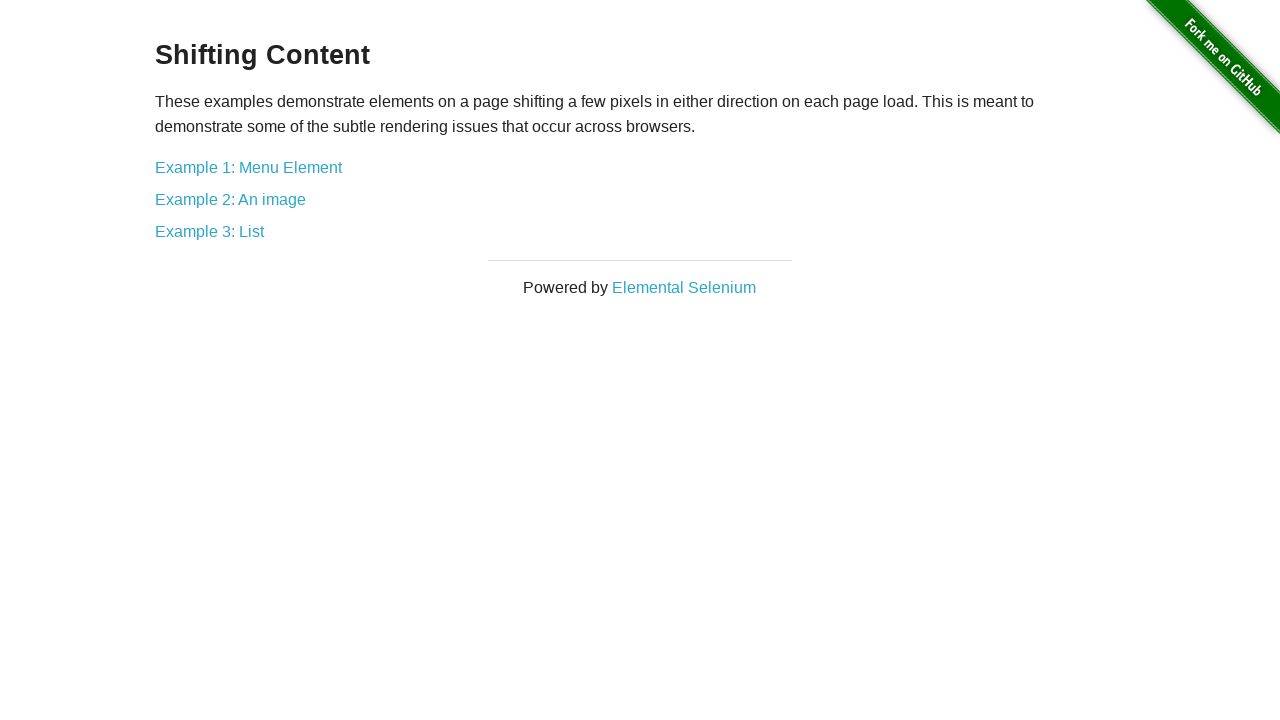

Clicked on 'Example 1: Menu Element' link at (248, 167) on text=Example 1: Menu Element
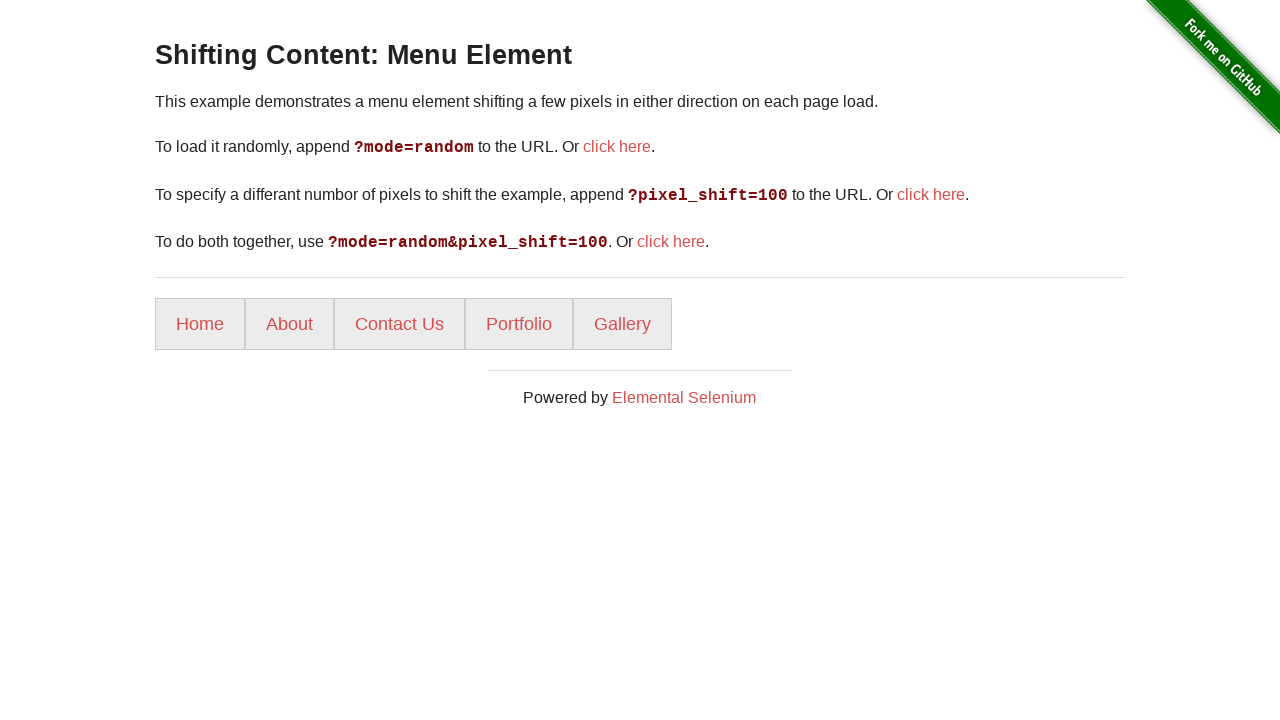

Menu items loaded and li selectors are present
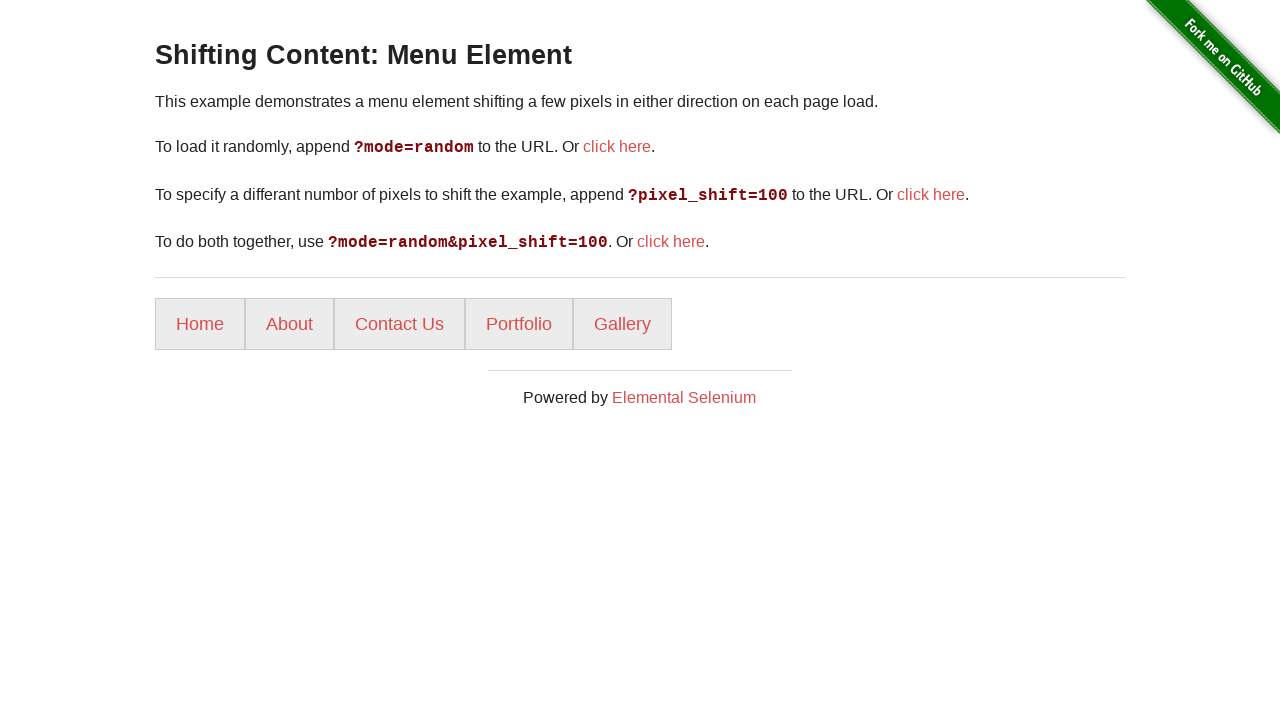

Retrieved menu items - count: 5
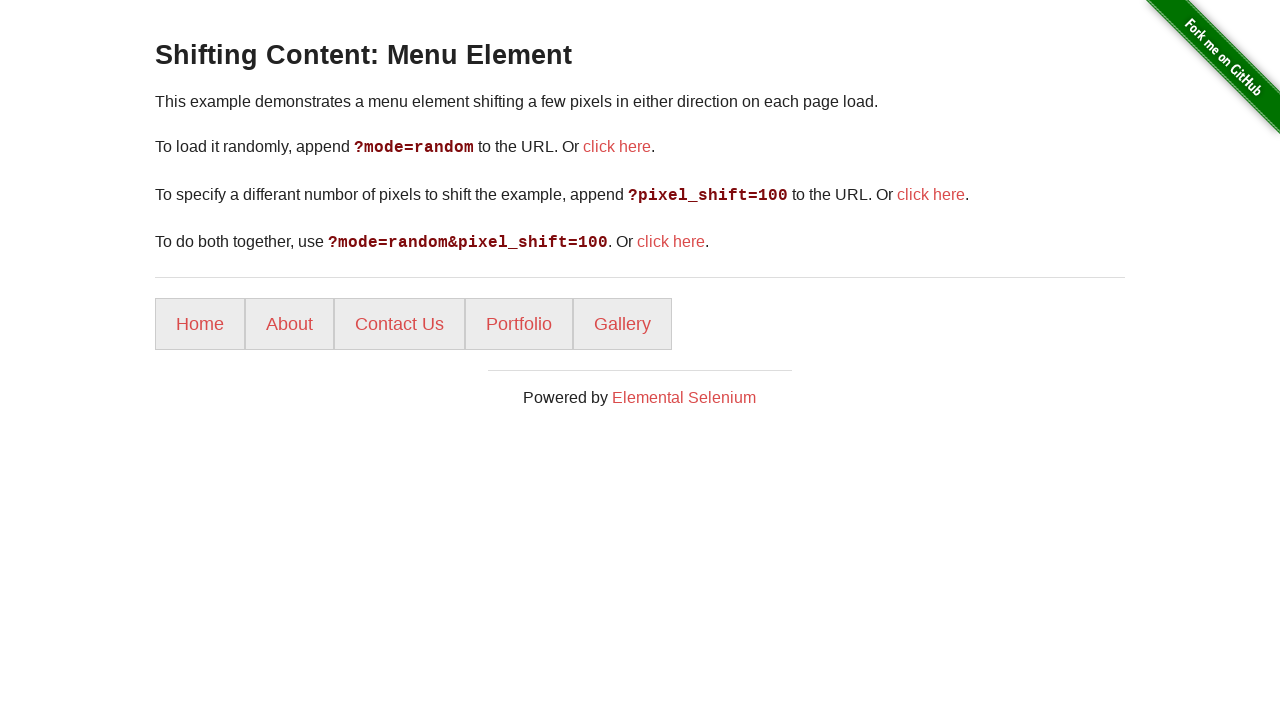

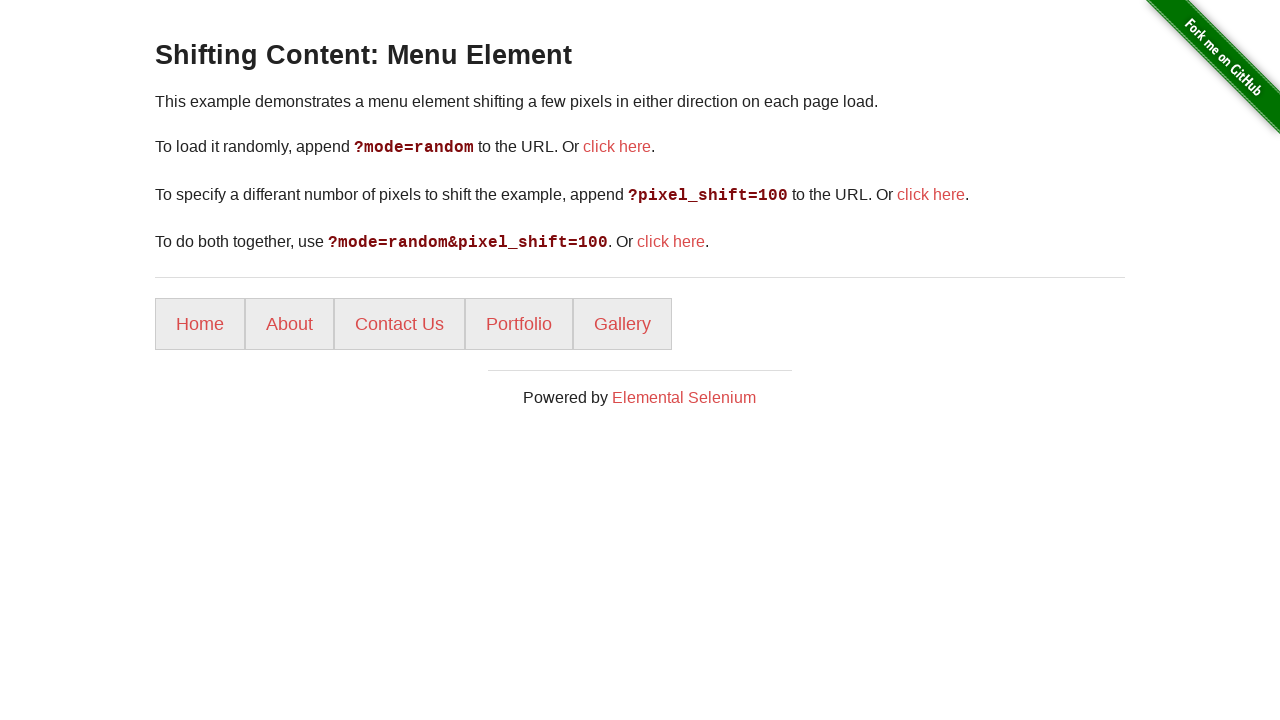